Demonstrates the fill() method by entering text into a username input field on a demo site

Starting URL: https://opensource-demo.orangehrmlive.com

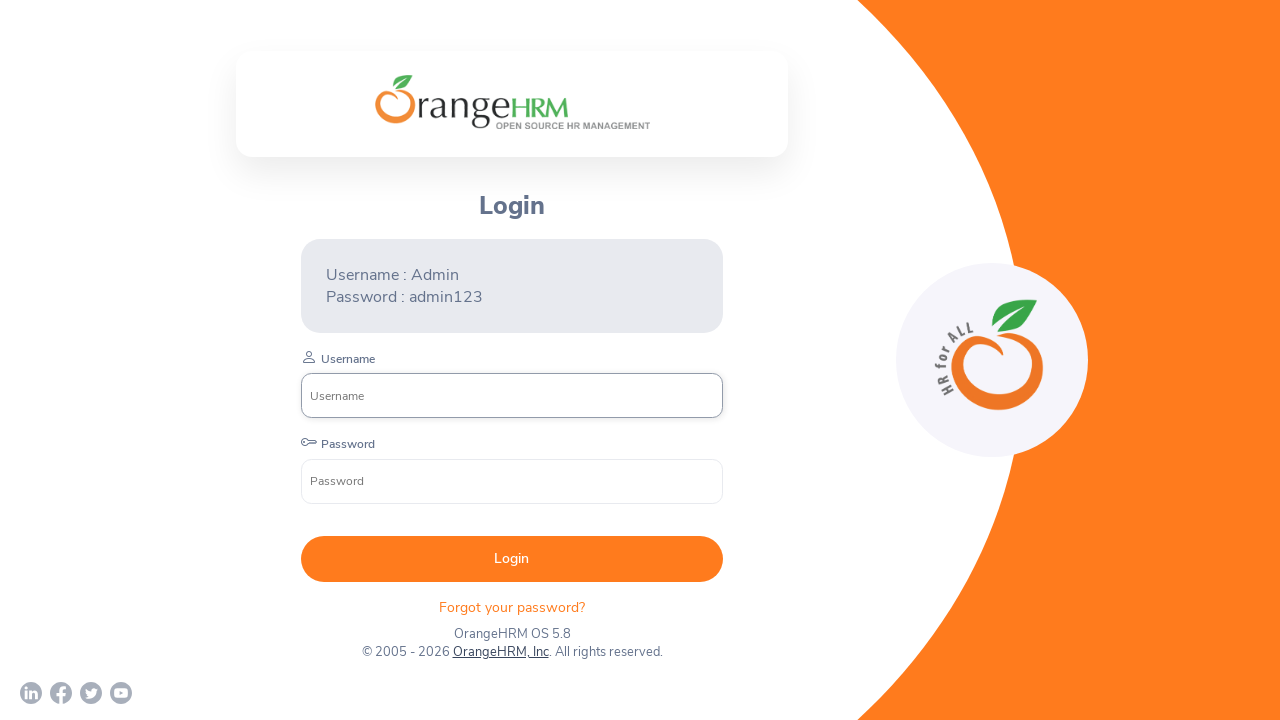

Filled username input field with 'Admin' using fill() method on input[name="username"]
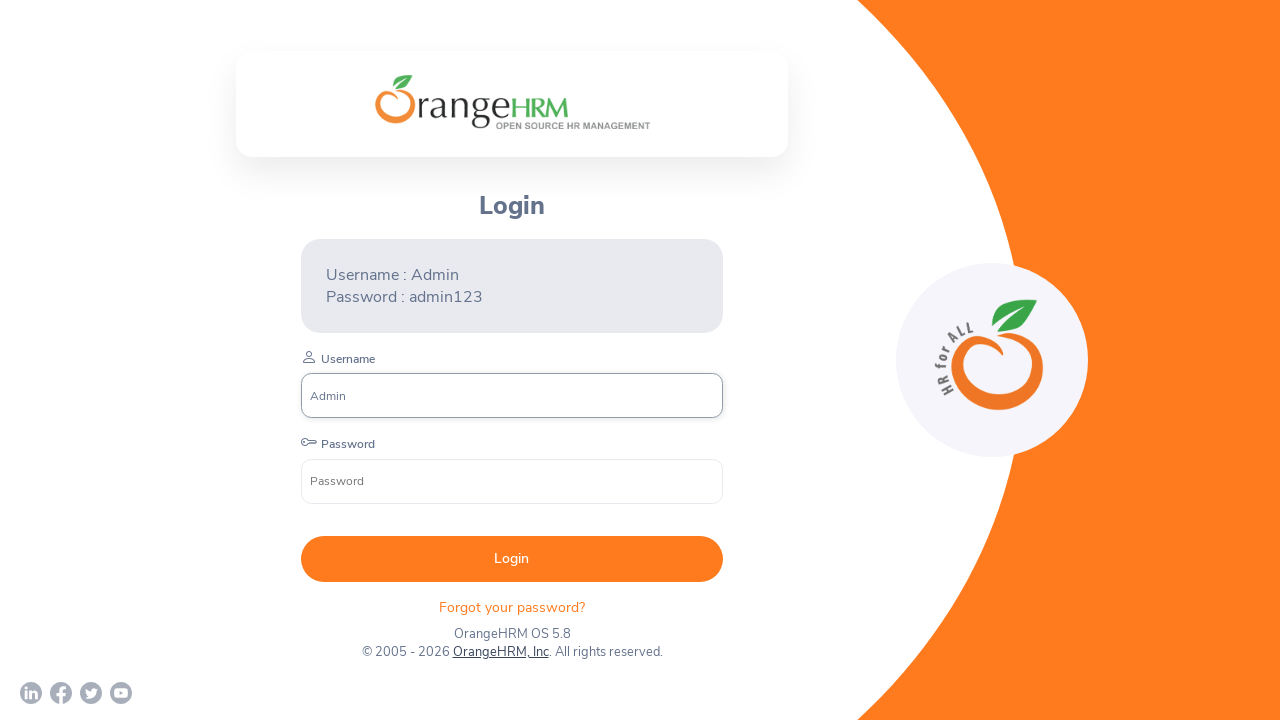

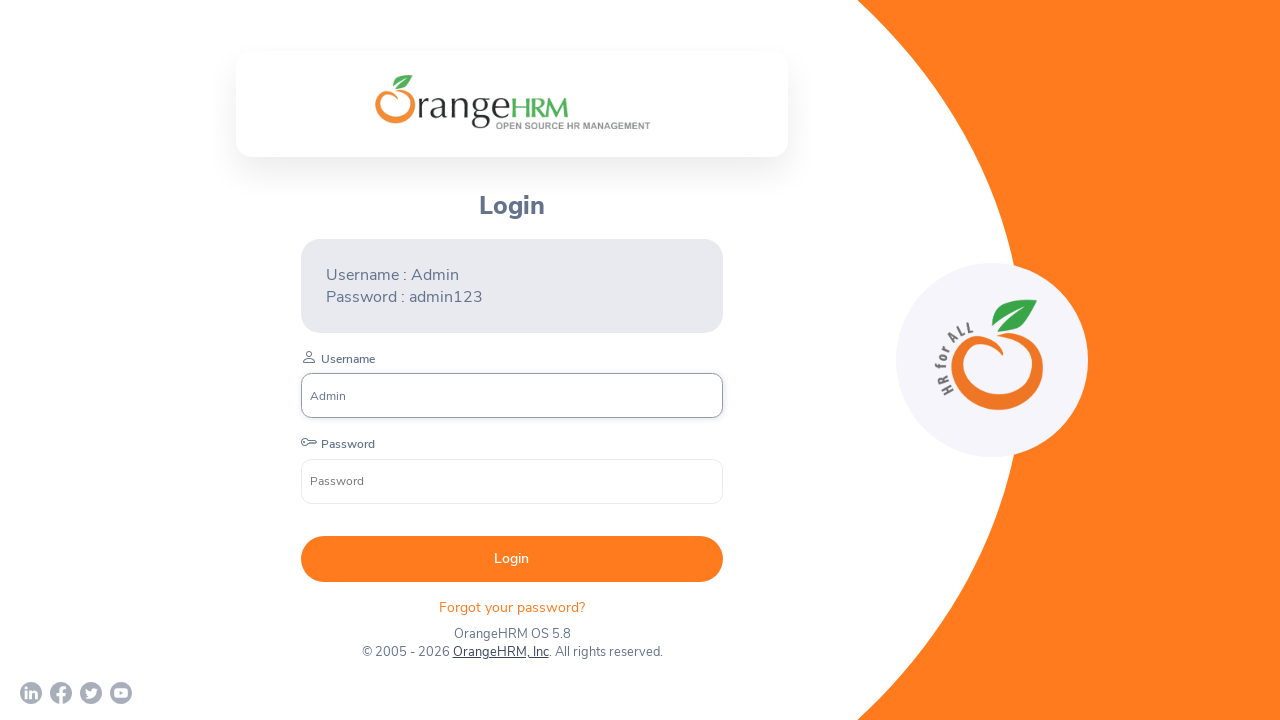